Tests jQuery UI datepicker by switching to iframe, opening the datepicker, and selecting a date

Starting URL: https://jqueryui.com/datepicker/

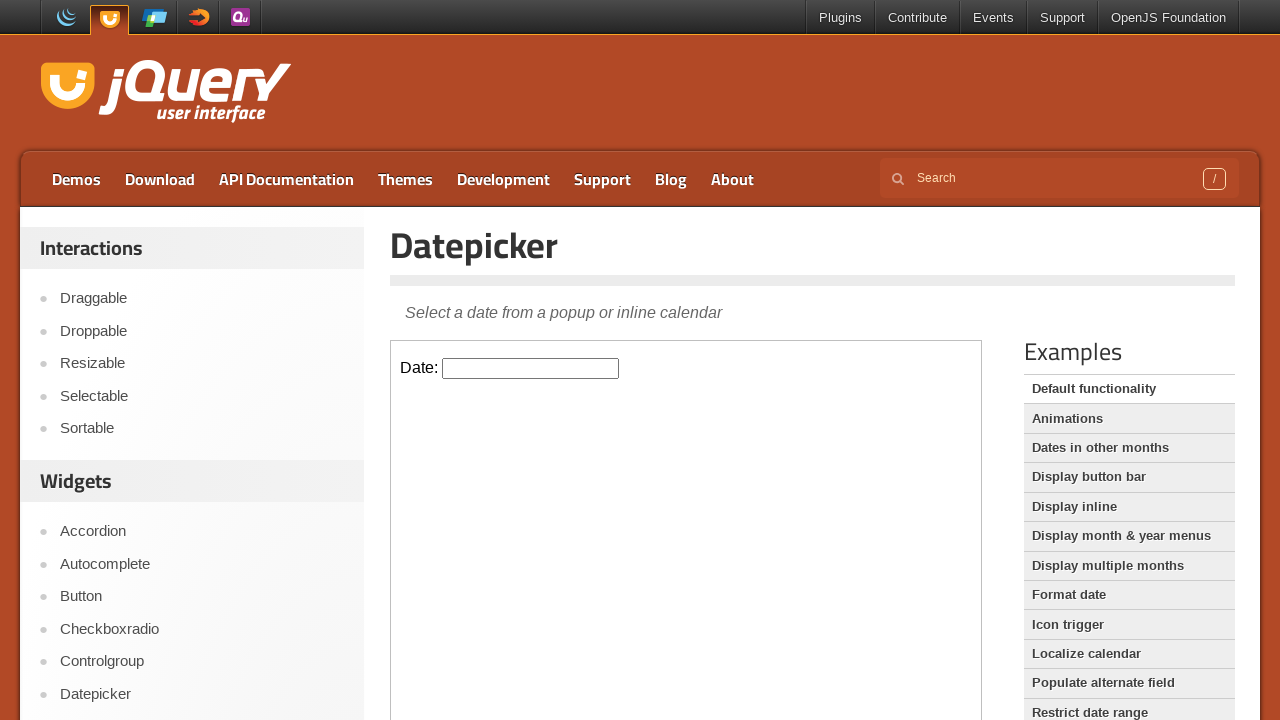

Located datepicker iframe
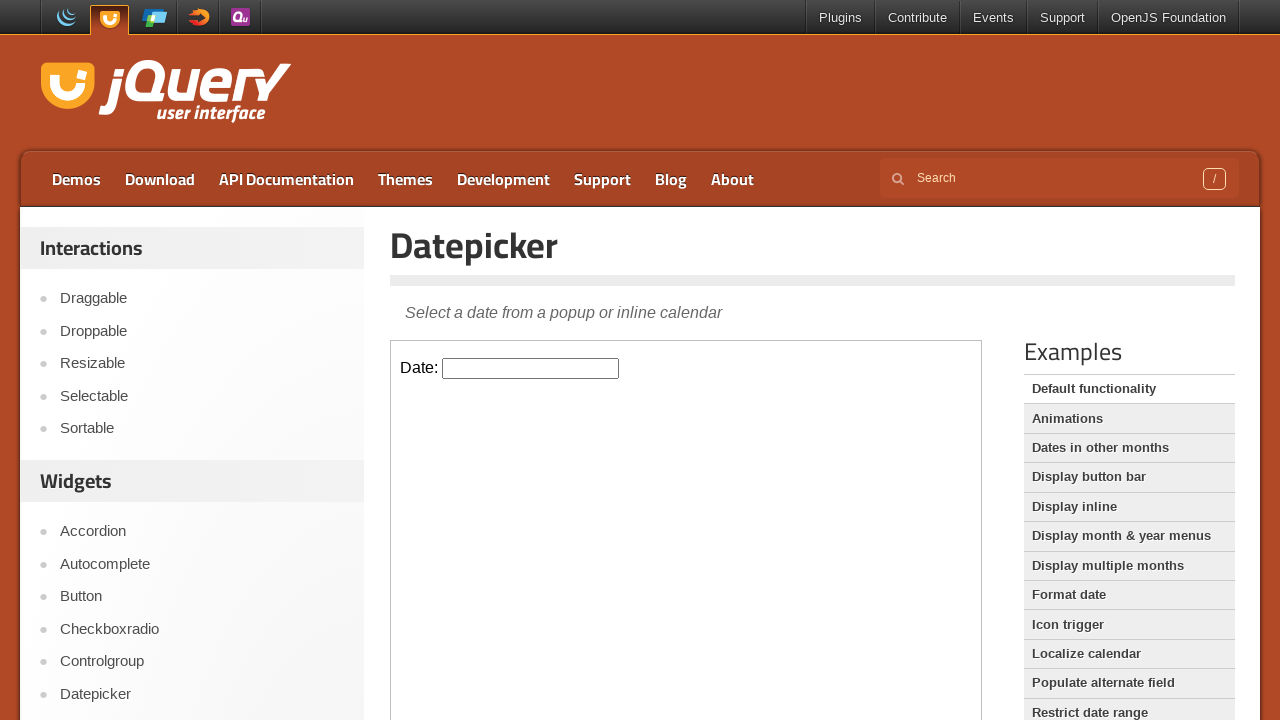

Clicked on the date input field to open the datepicker at (531, 368) on iframe.demo-frame >> internal:control=enter-frame >> #datepicker
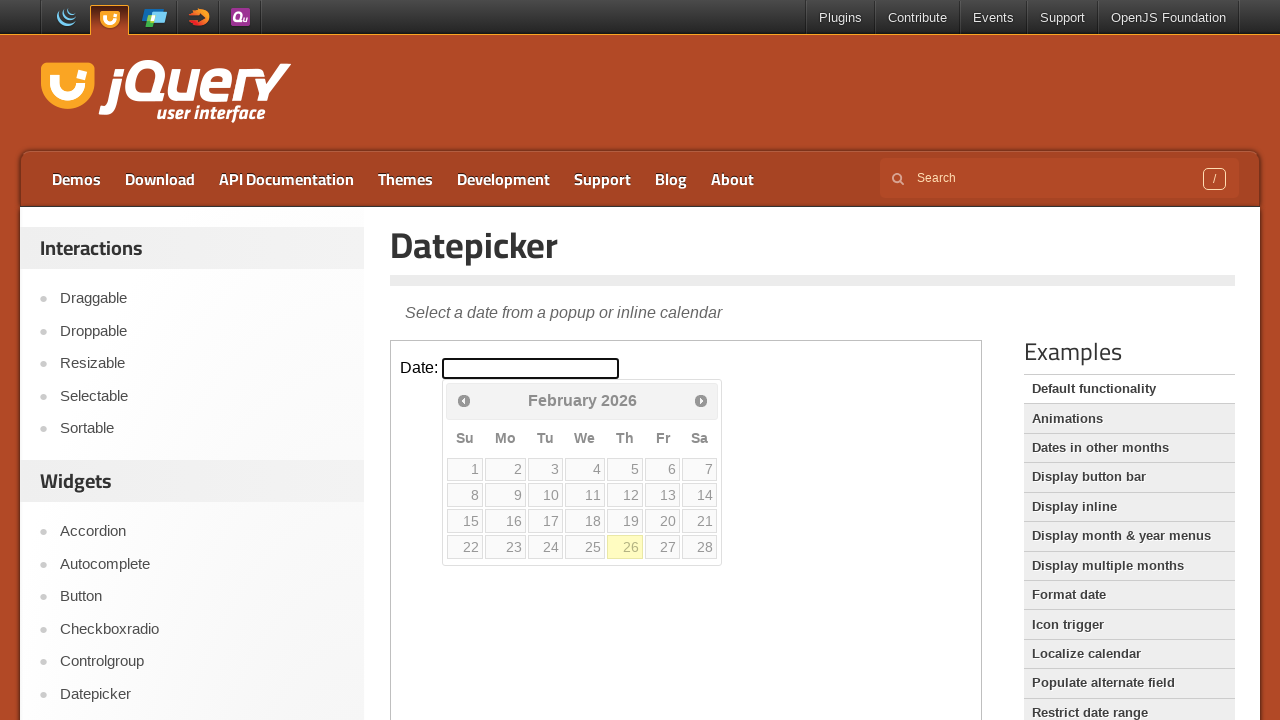

Datepicker calendar became visible
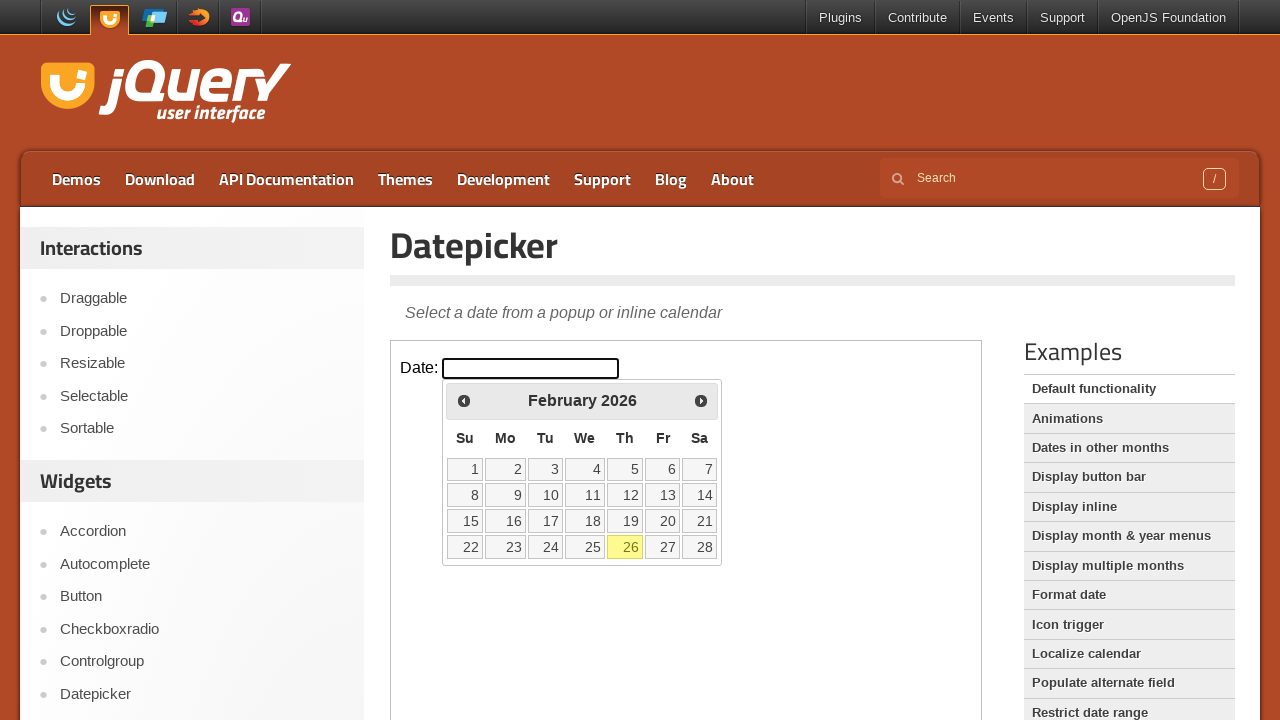

Selected the 15th day from the datepicker calendar at (465, 521) on iframe.demo-frame >> internal:control=enter-frame >> xpath=//a[@class='ui-state-
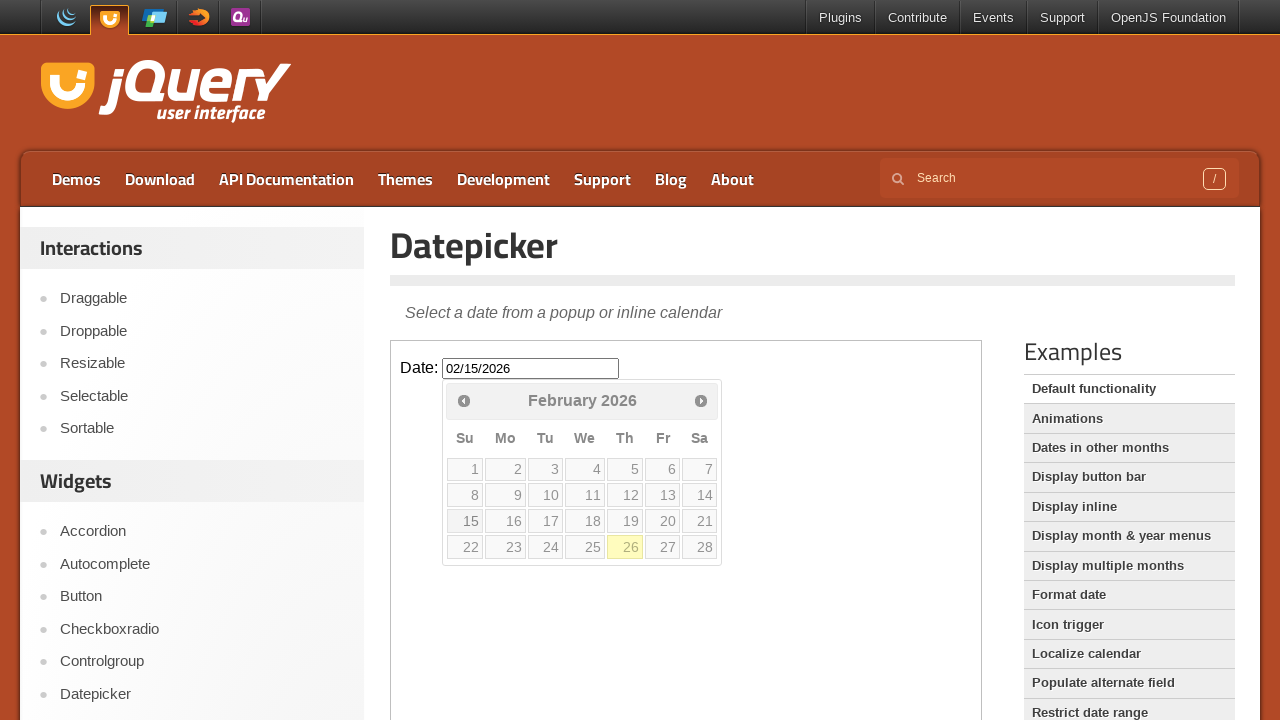

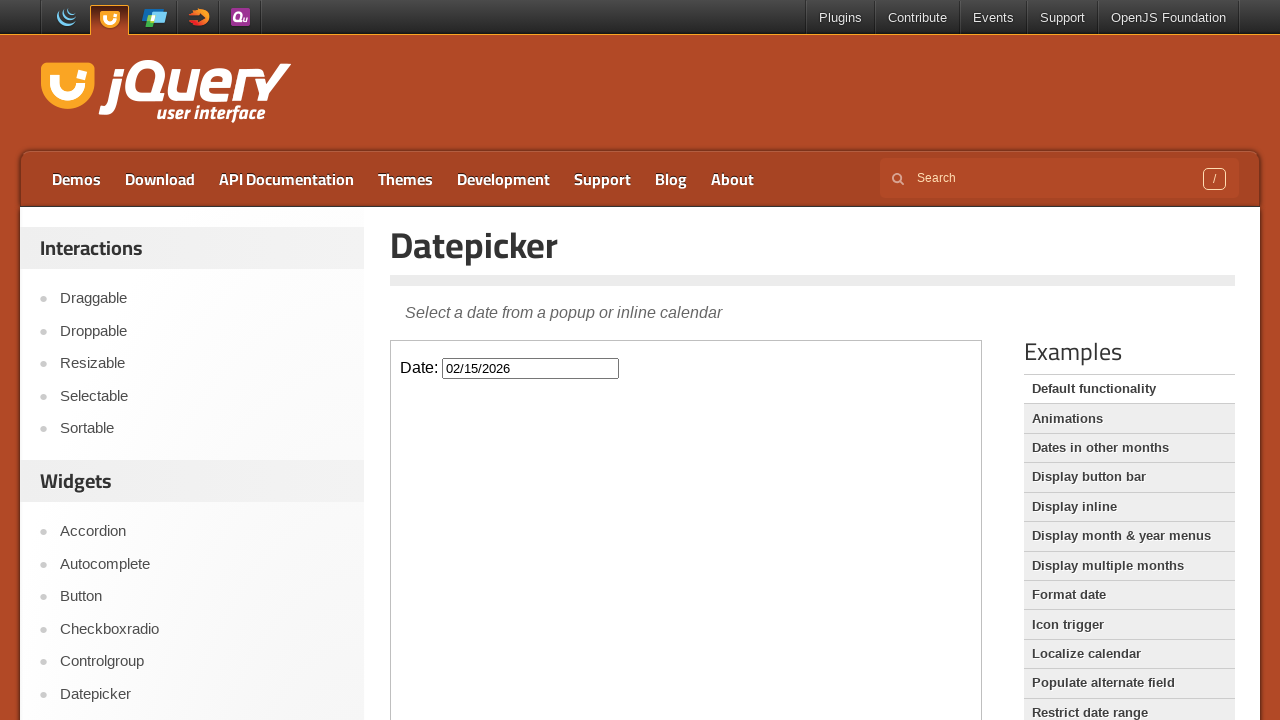